Tests various locator strategies on a practice page by filling login form, triggering error message, then navigating to password reset form and filling out user details

Starting URL: https://rahulshettyacademy.com/locatorspractice

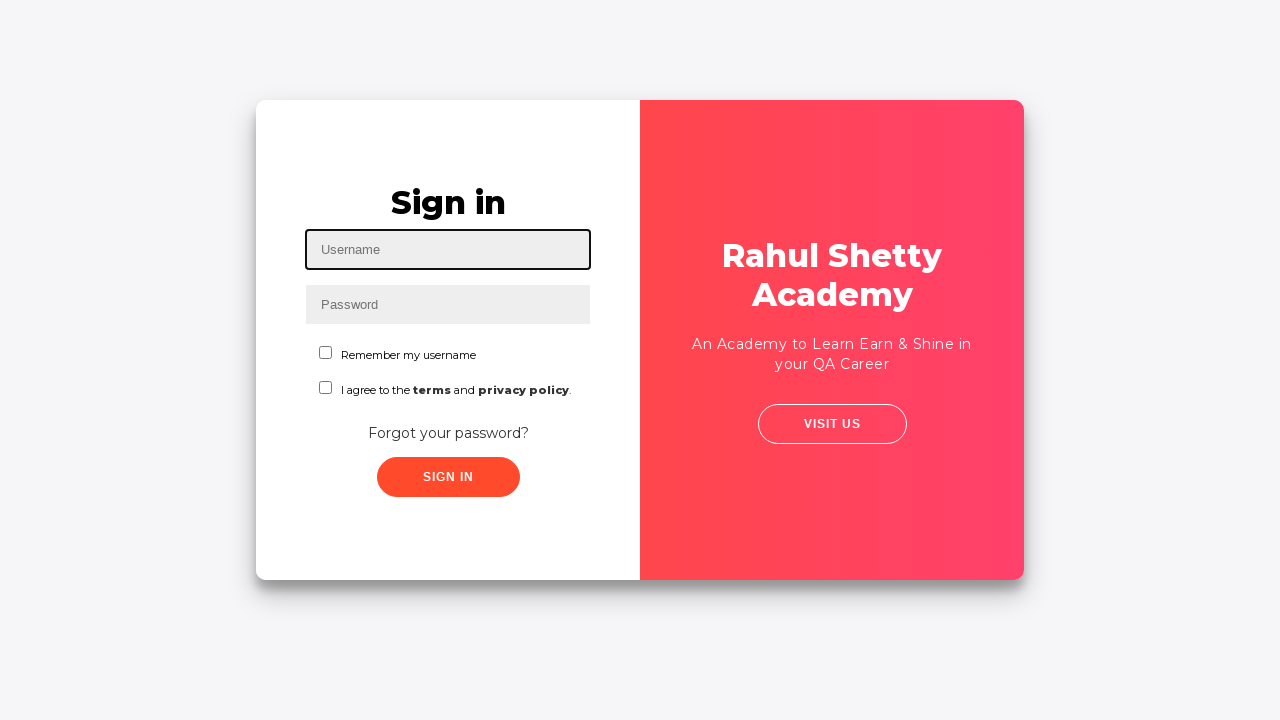

Filled username field with 'test' on #inputUsername
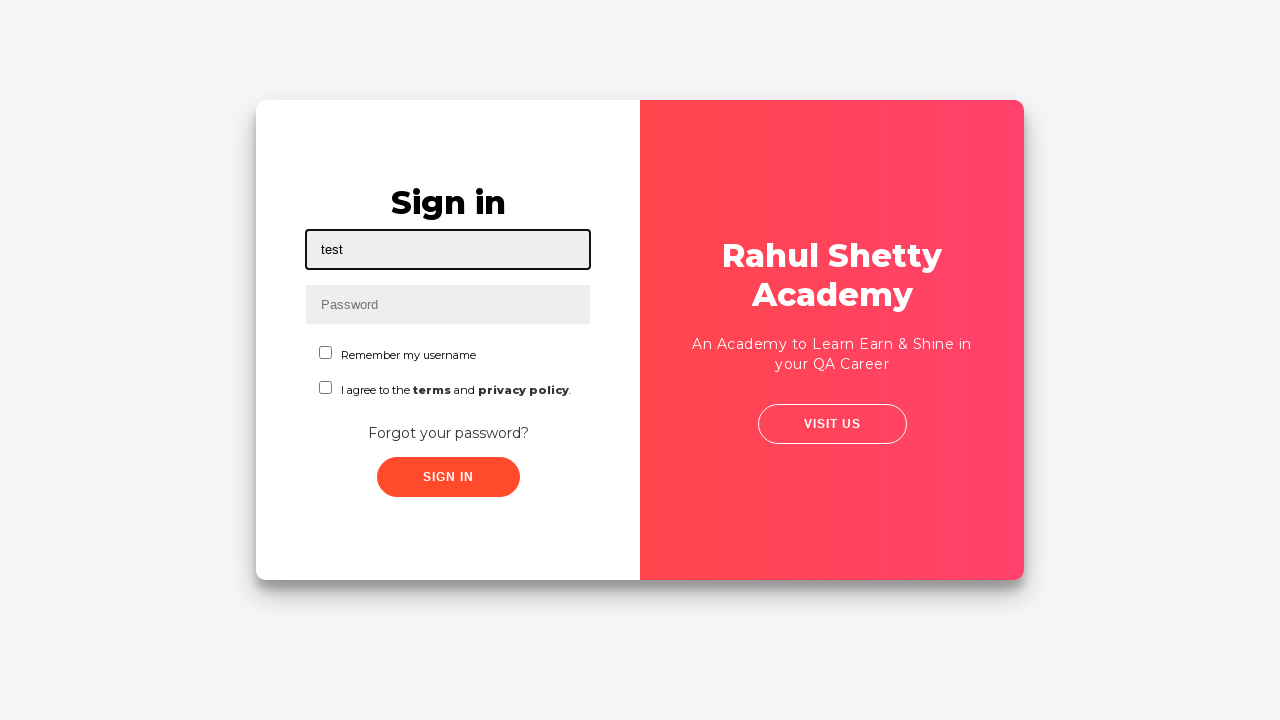

Filled password field with 'rahulshettyacademytest' on input[name='inputPassword']
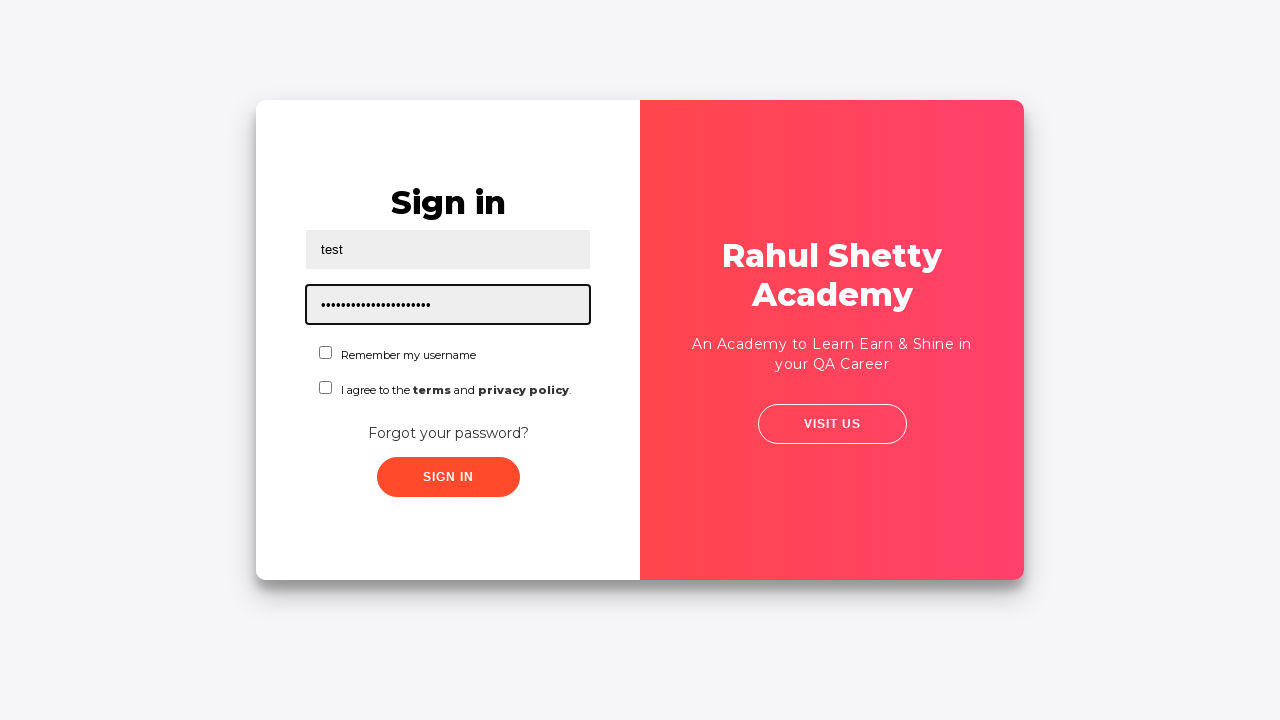

Clicked sign in button at (448, 477) on .signInBtn
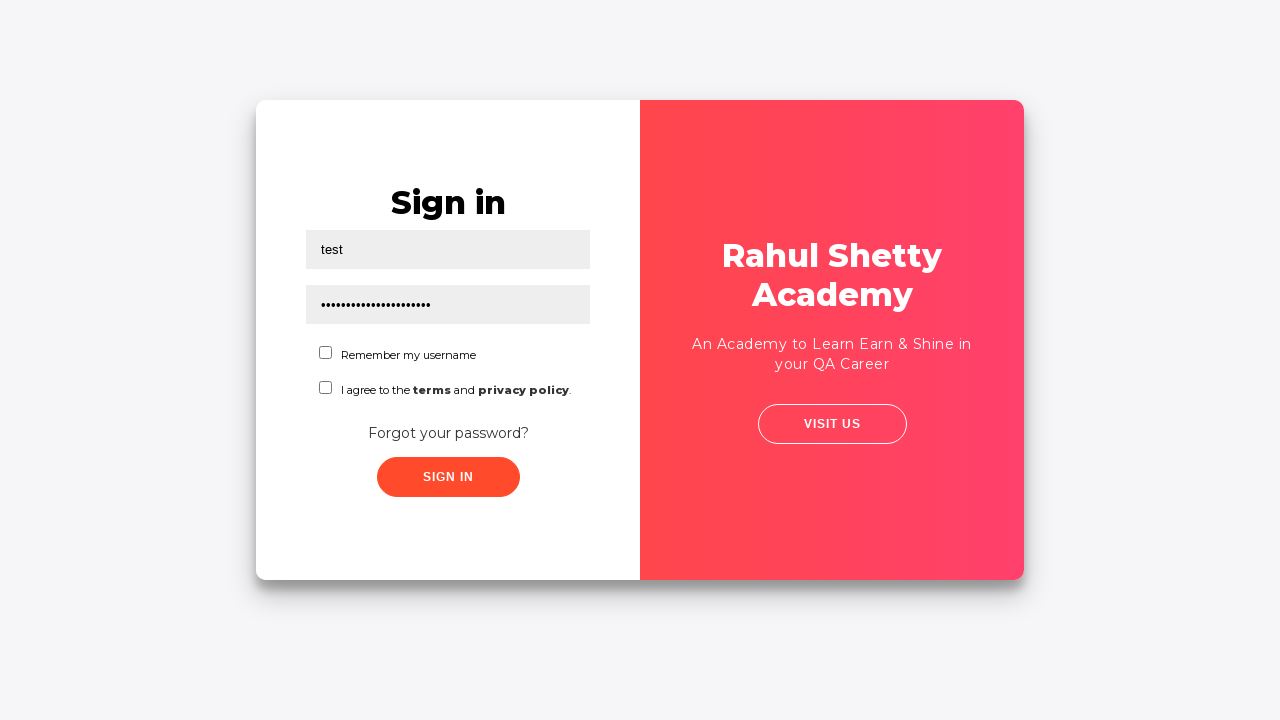

Error message appeared after failed login attempt
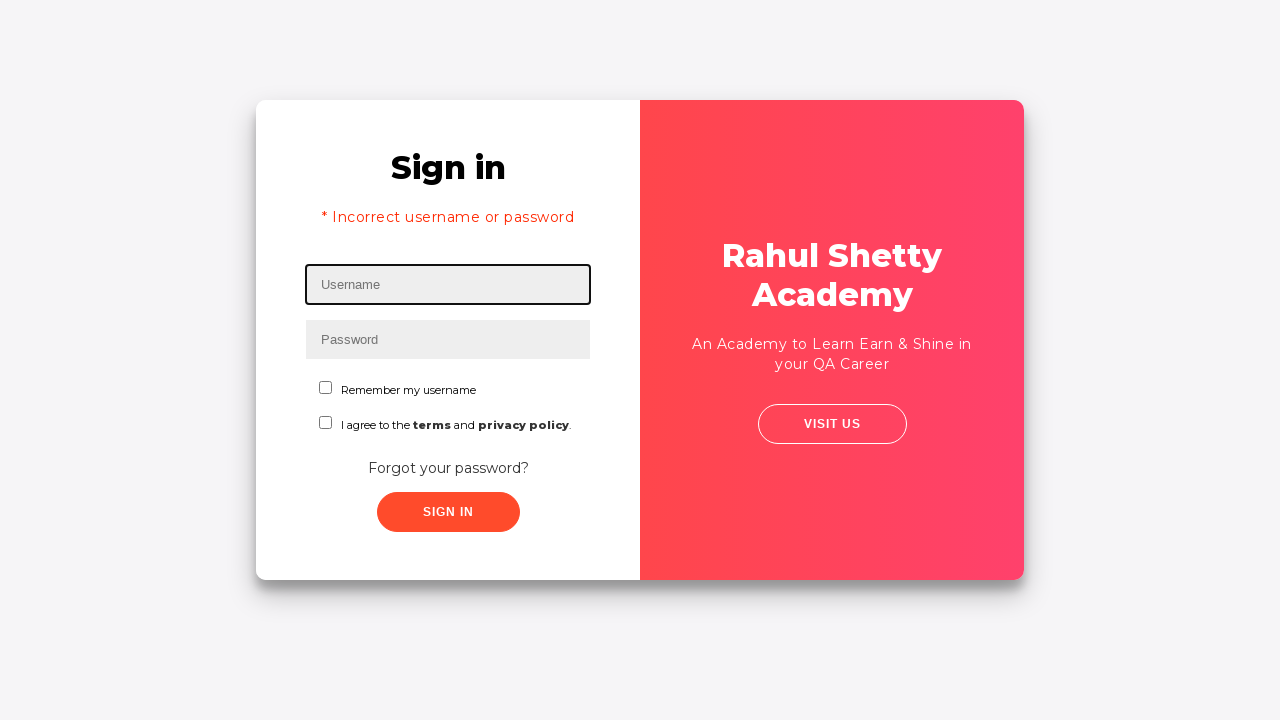

Clicked 'Forgot your password?' link at (448, 468) on text=Forgot your password?
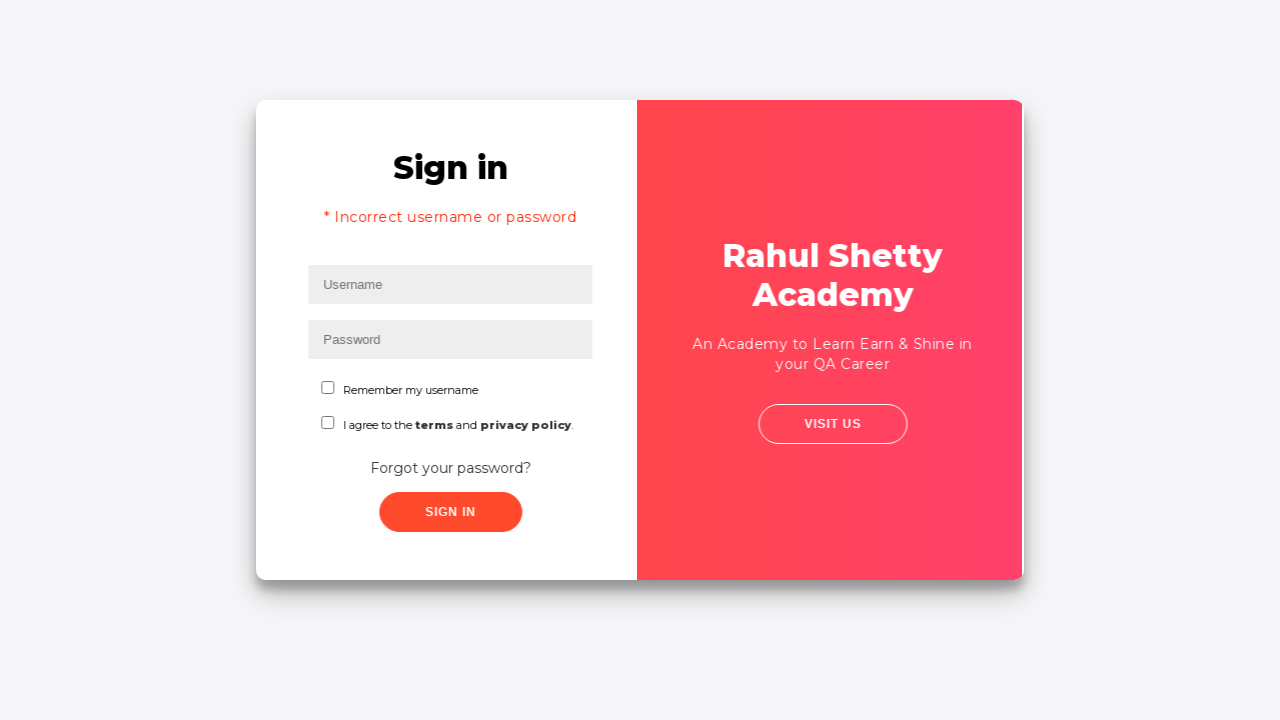

Filled name field with 'megharaj' on password reset form on input[placeholder='Name']
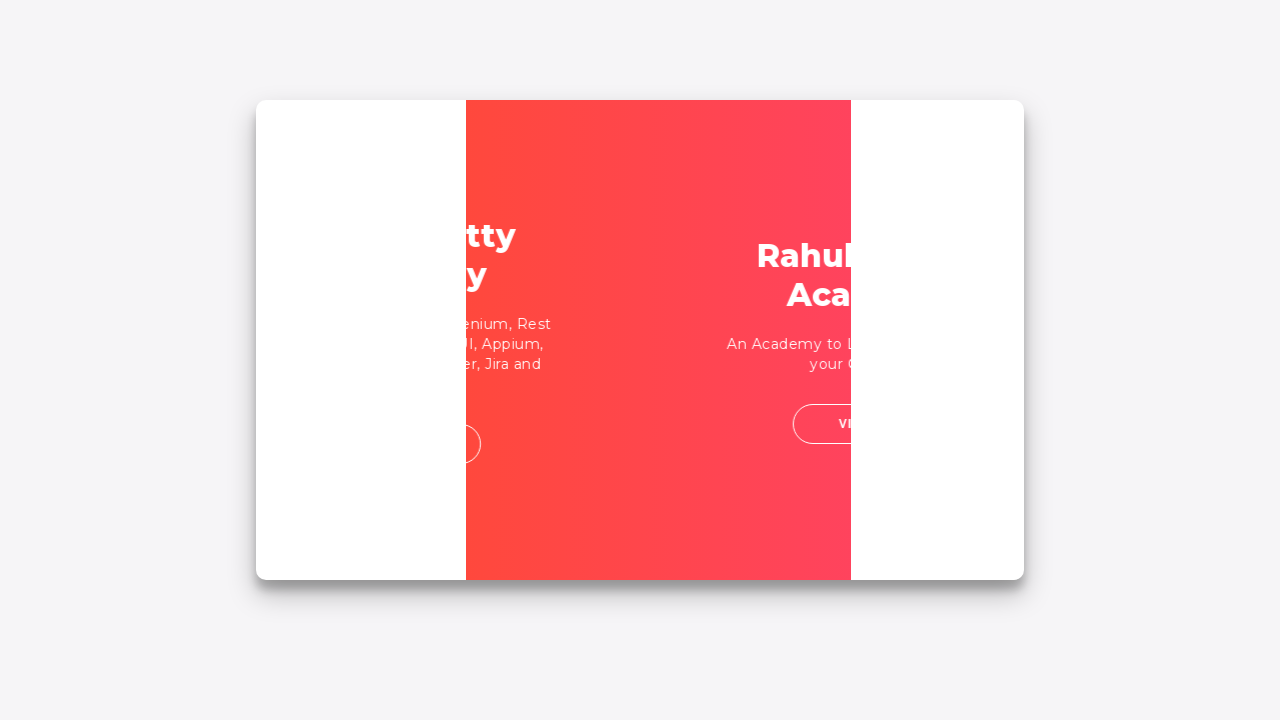

Filled email field with 'maggie.test@gmail.com' on input[placeholder='Email']
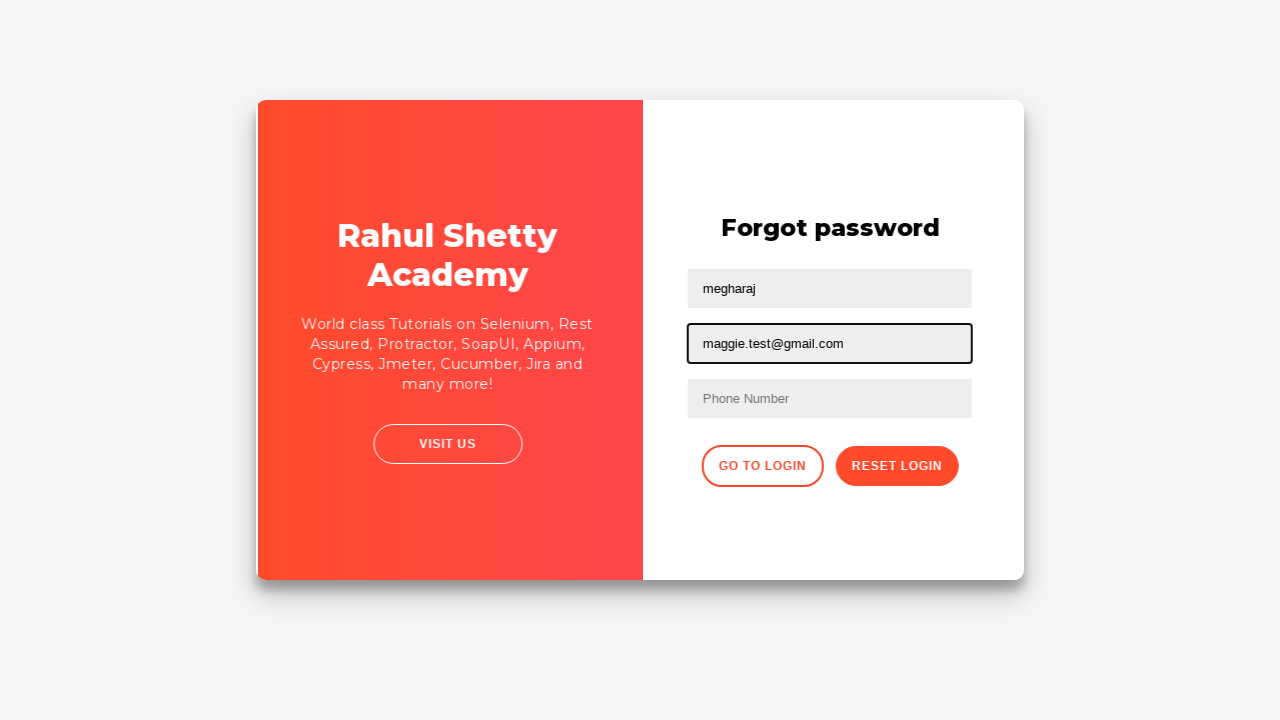

Cleared the second text input field on input[type='text'] >> nth=1
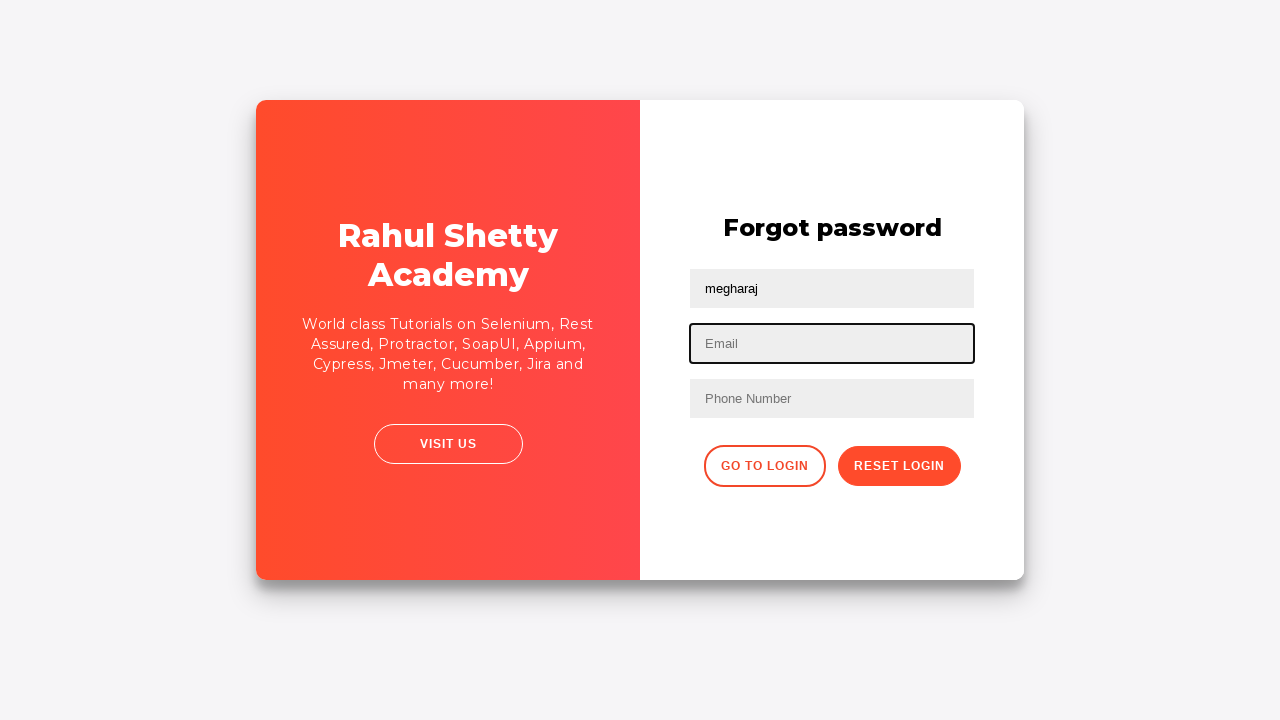

Filled email field with 'test@email.com' using nth-child selector on input[type='text']:nth-child(3)
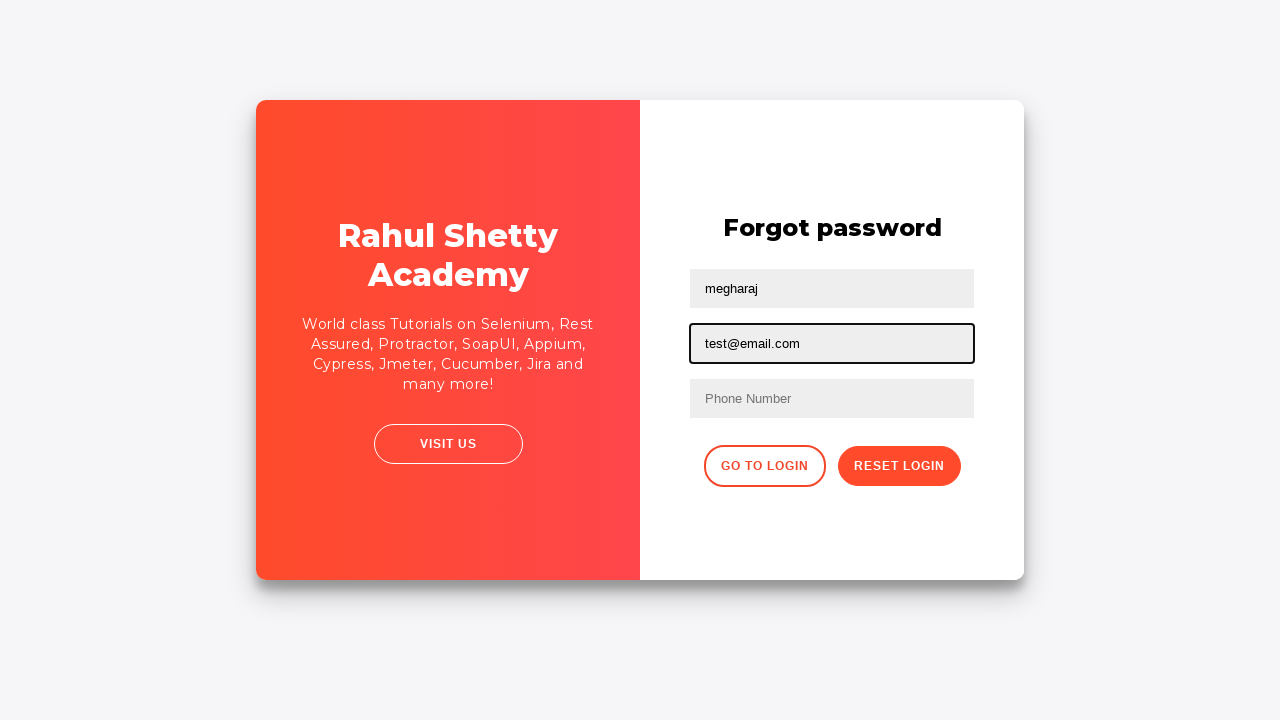

Filled phone number field with '9876543210' on form input >> nth=2
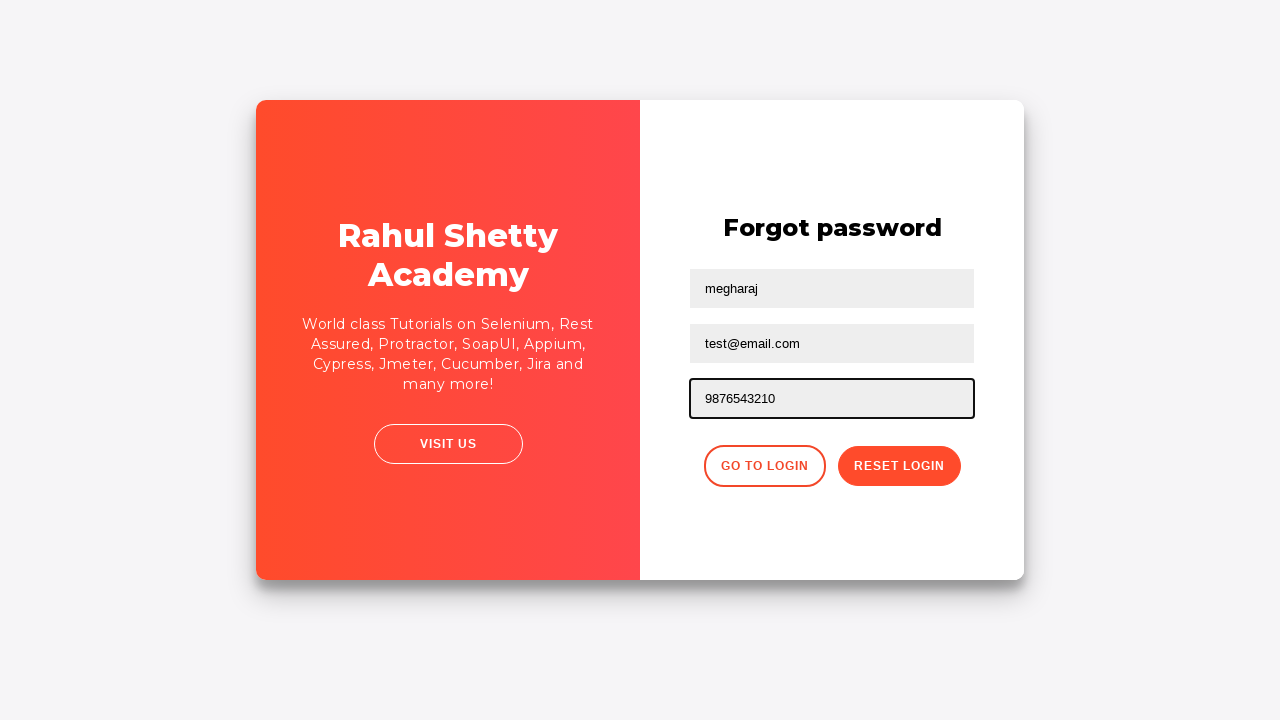

Clicked reset password button at (899, 466) on .reset-pwd-btn
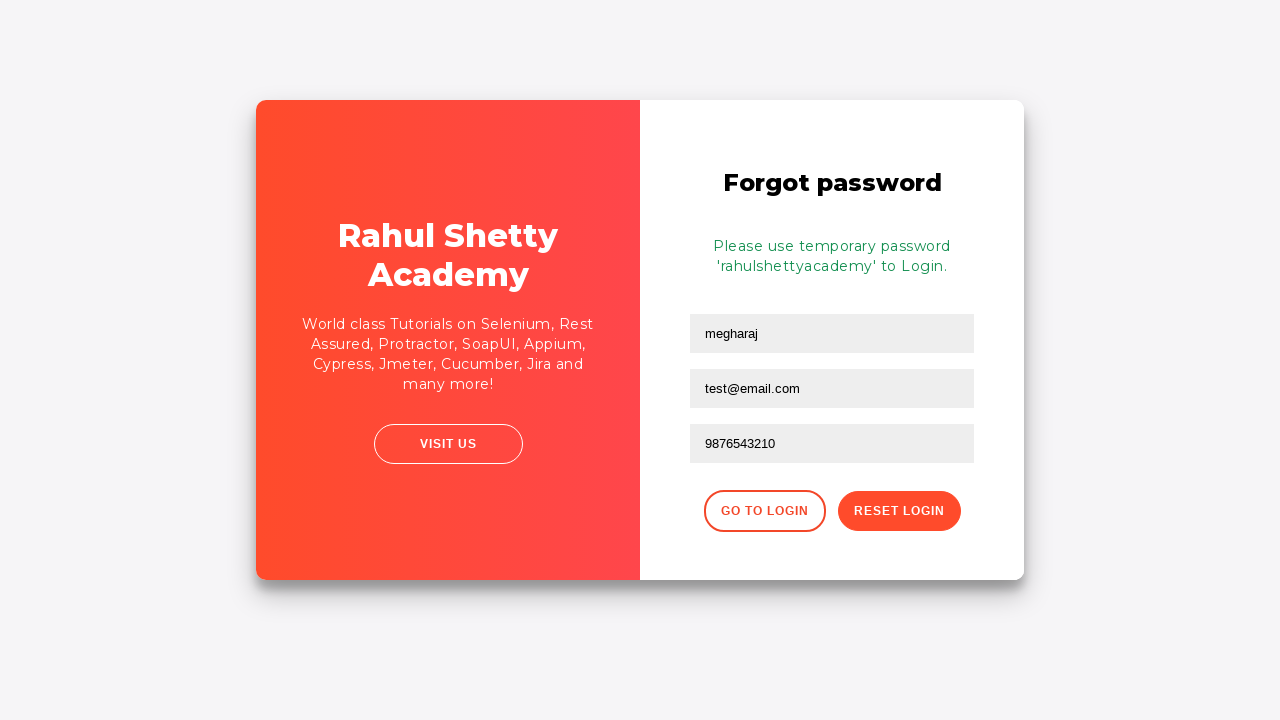

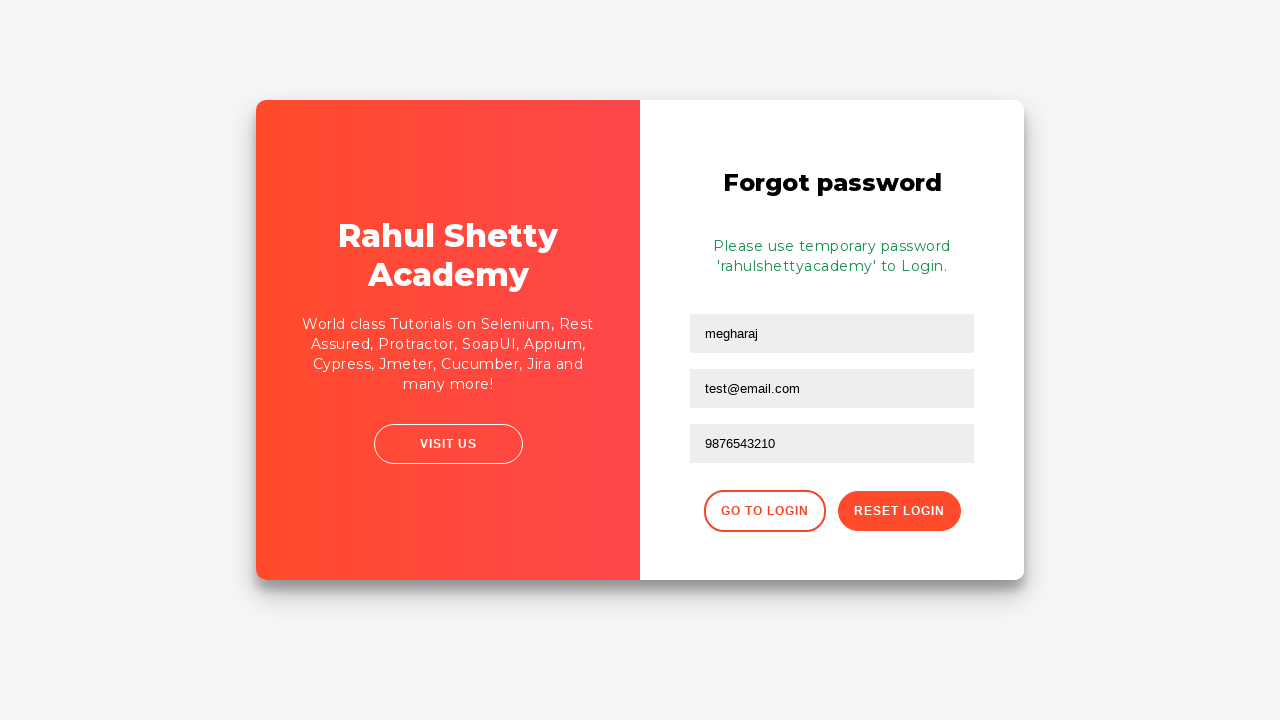